Navigates to a page with nested frames, switches to the middle frame and verifies the text content

Starting URL: http://the-internet.herokuapp.com/

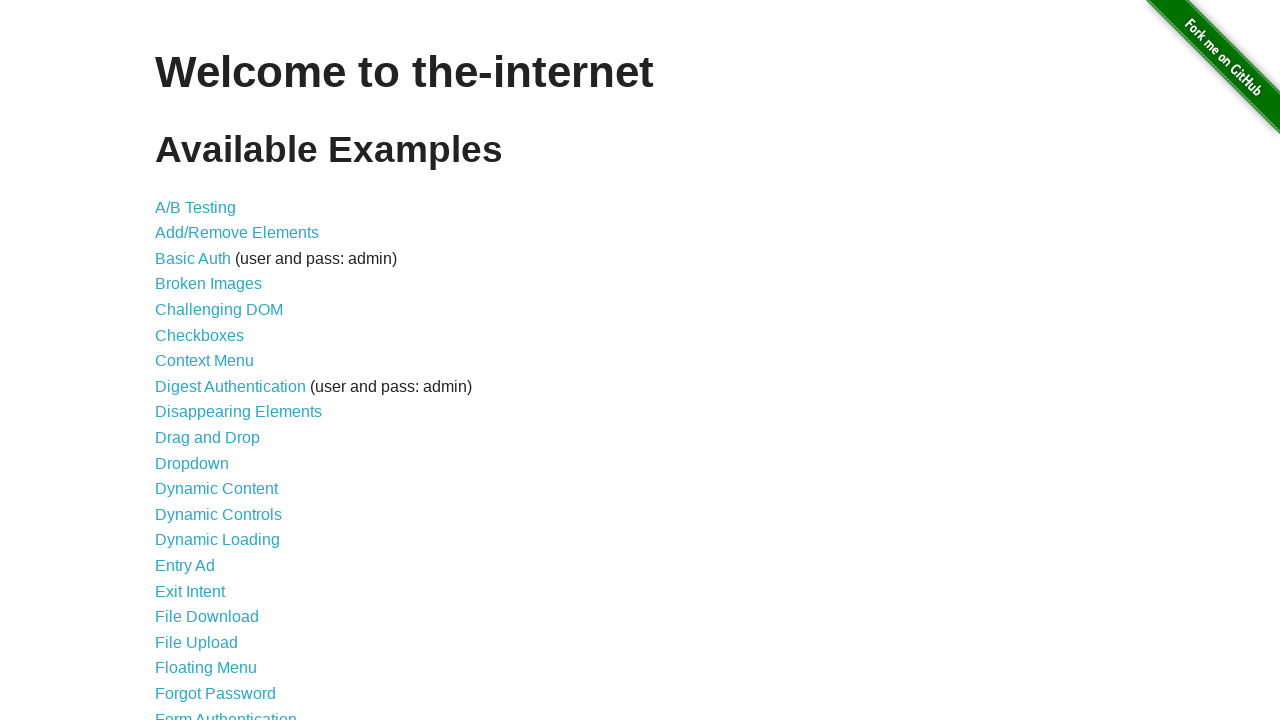

Clicked on Nested Frames link at (210, 395) on text=Nested Frames
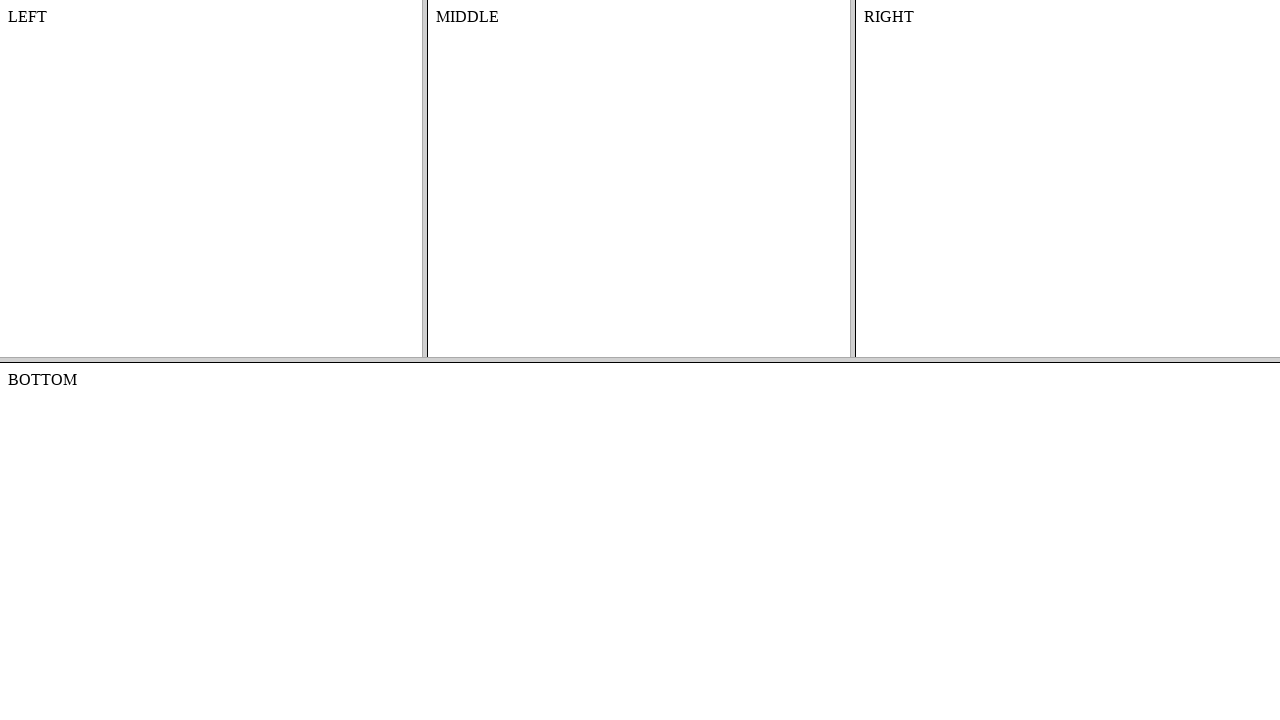

Waited for page to load completely
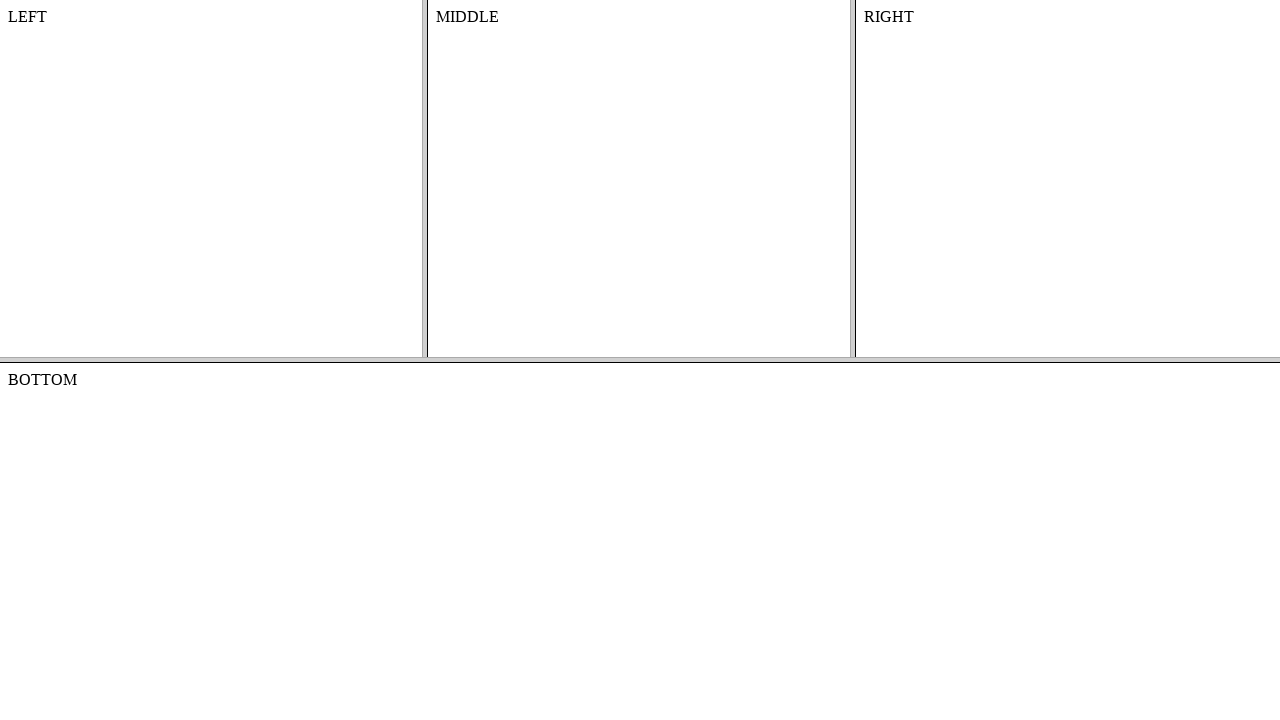

Retrieved all frames from page
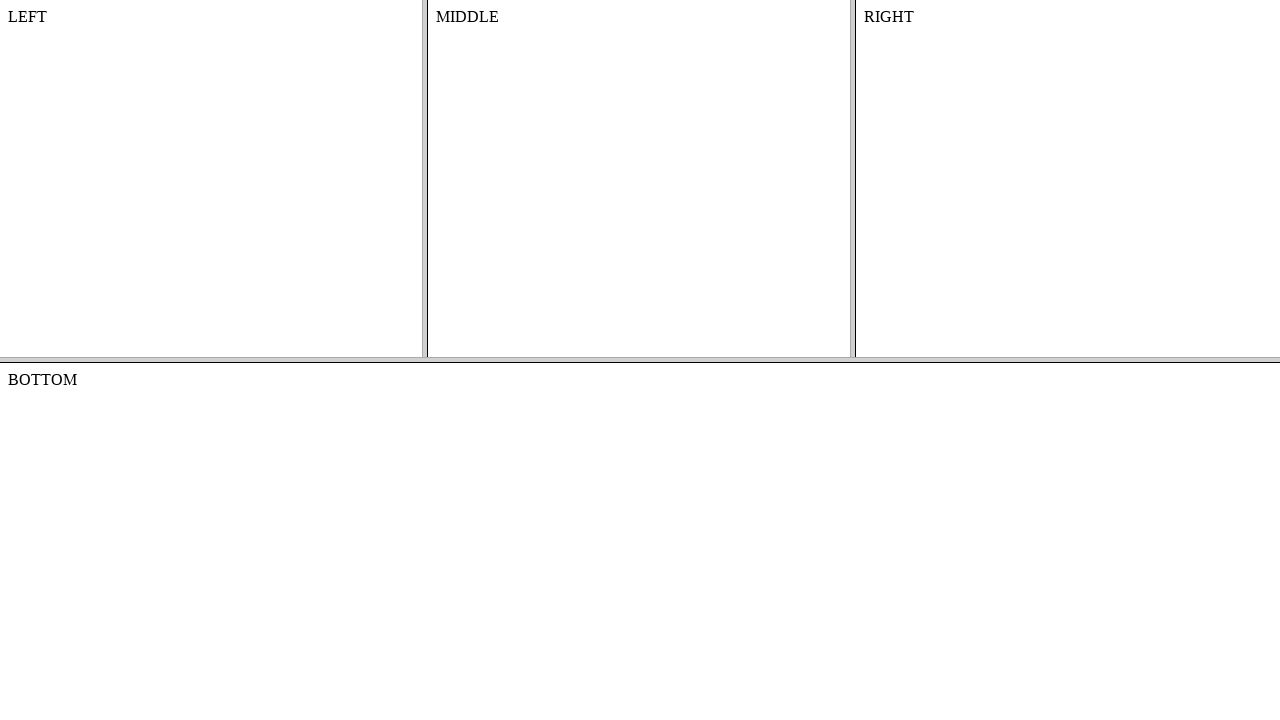

Selected top frame (index 1)
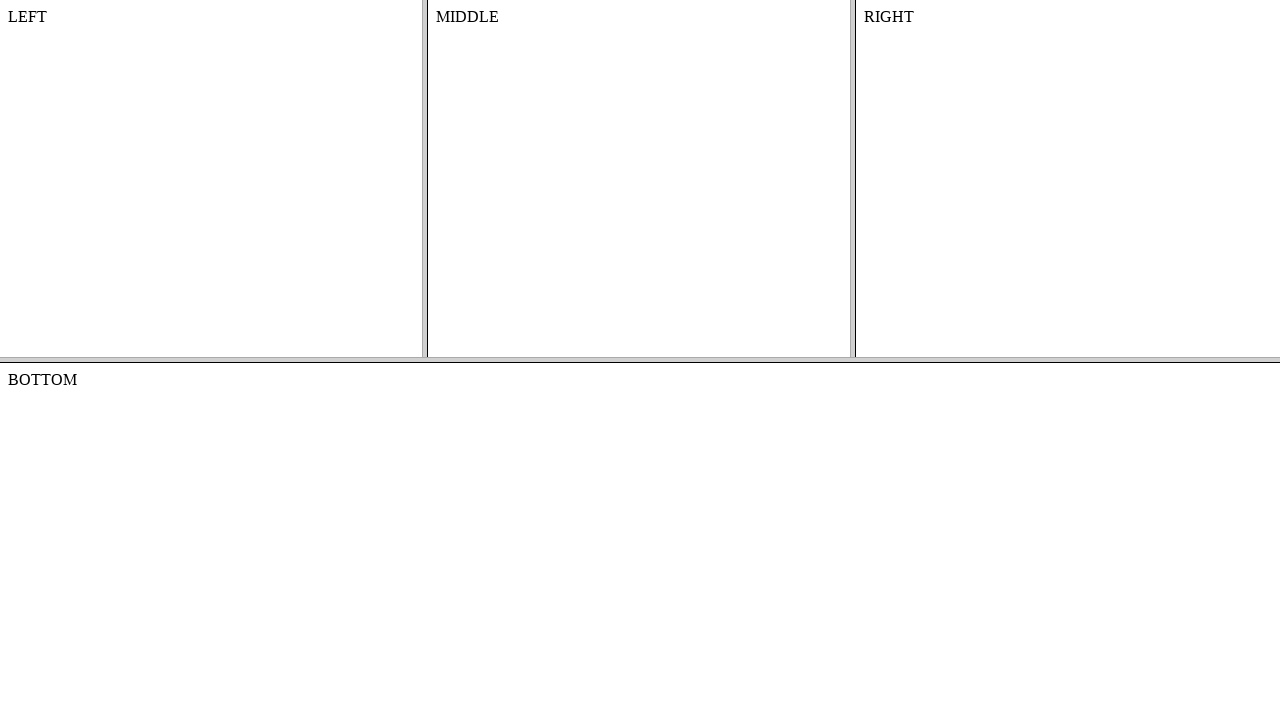

Switched to middle frame (index 1 of top frame's child frames)
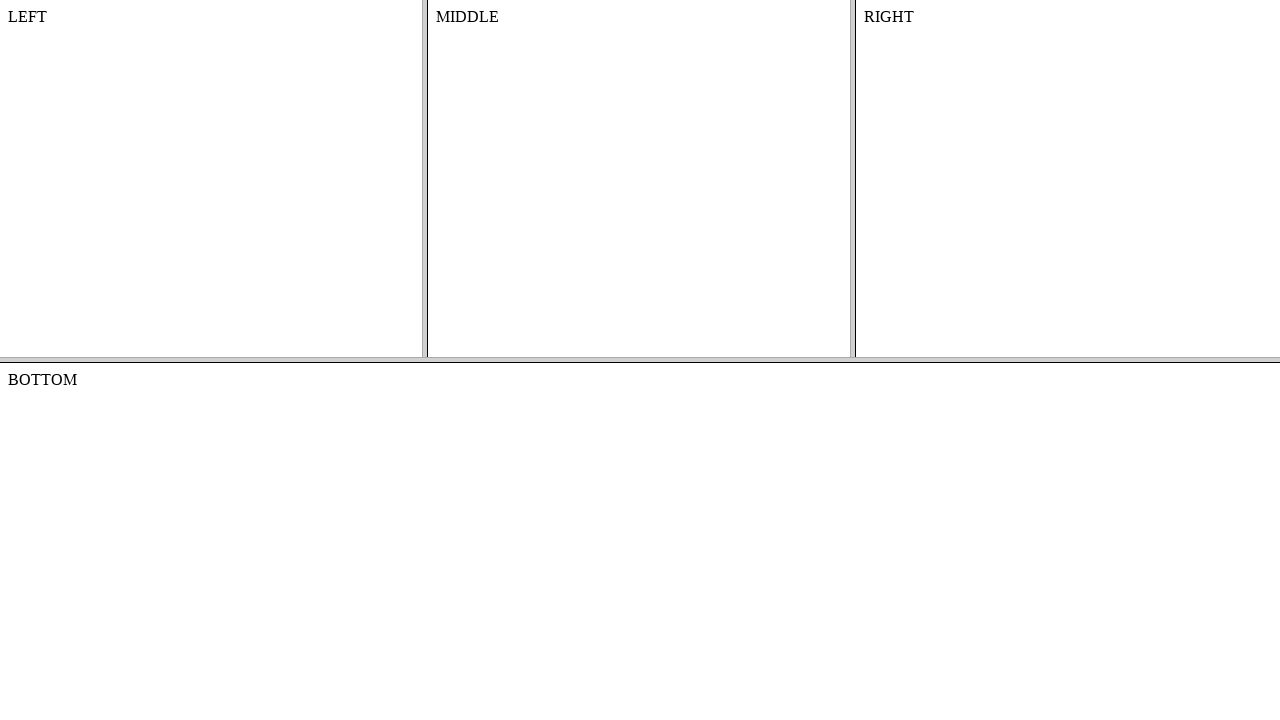

Retrieved text content 'MIDDLE' from middle frame
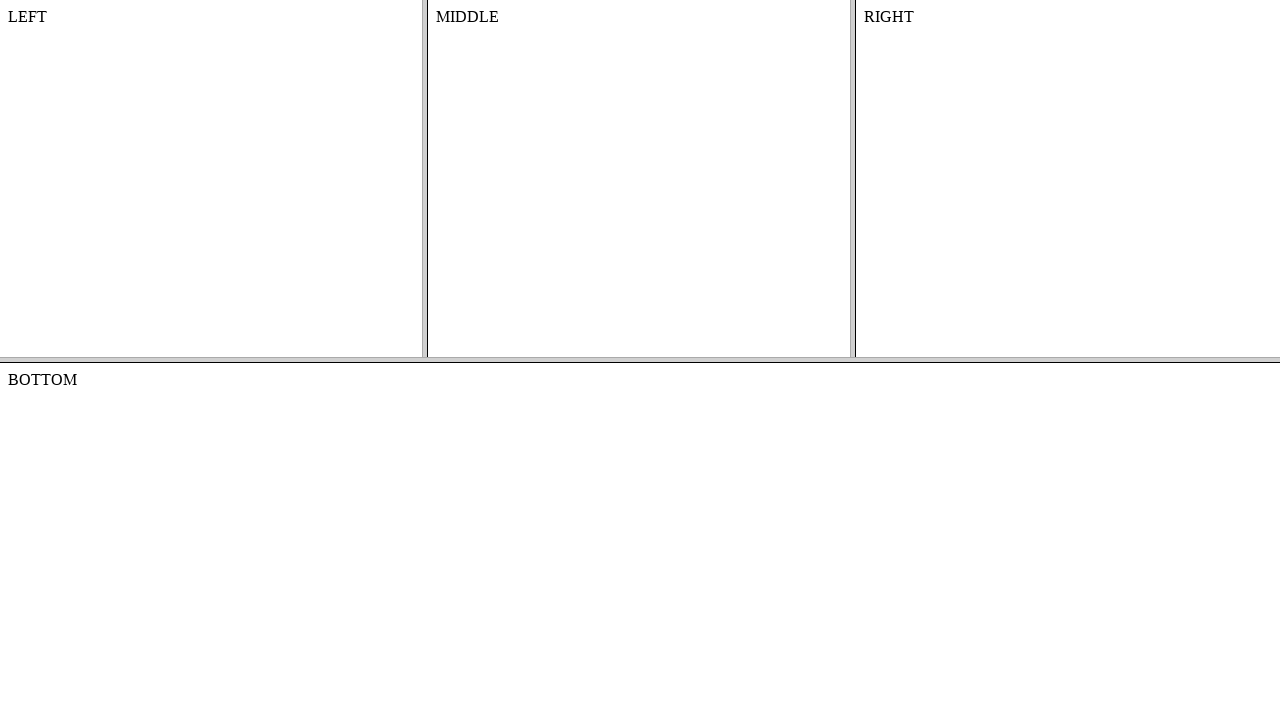

Printed middle frame text content
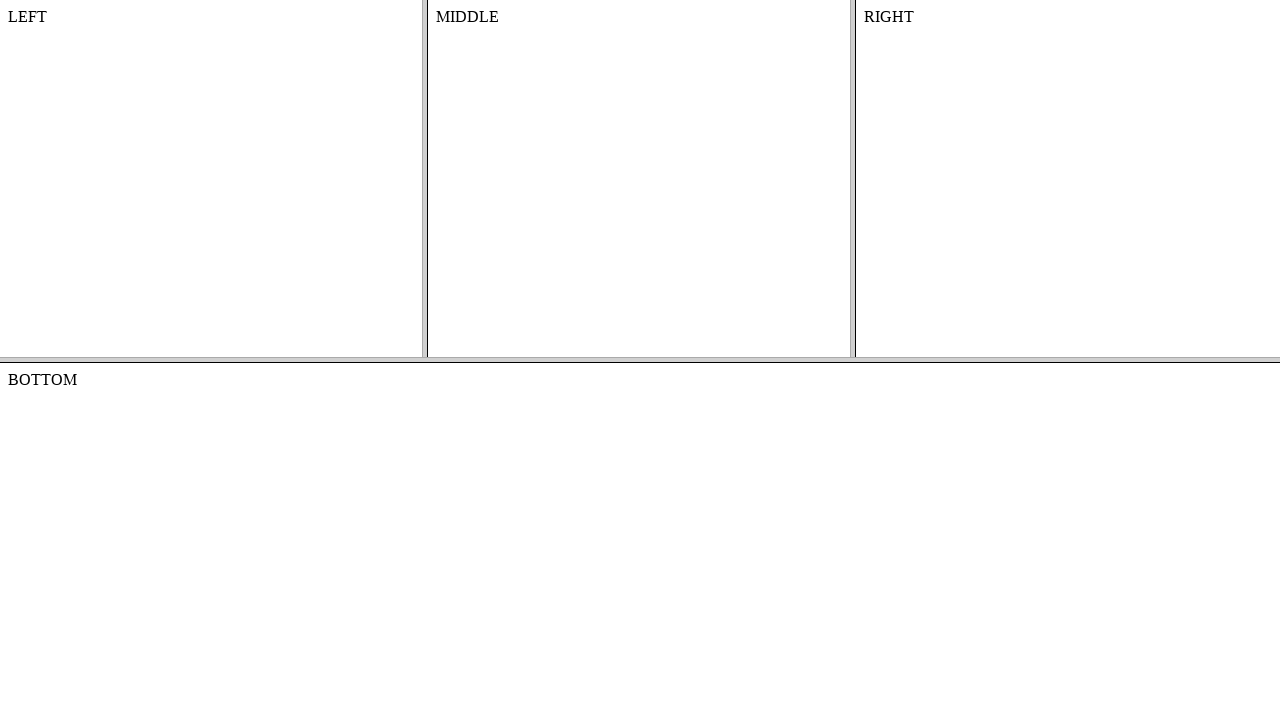

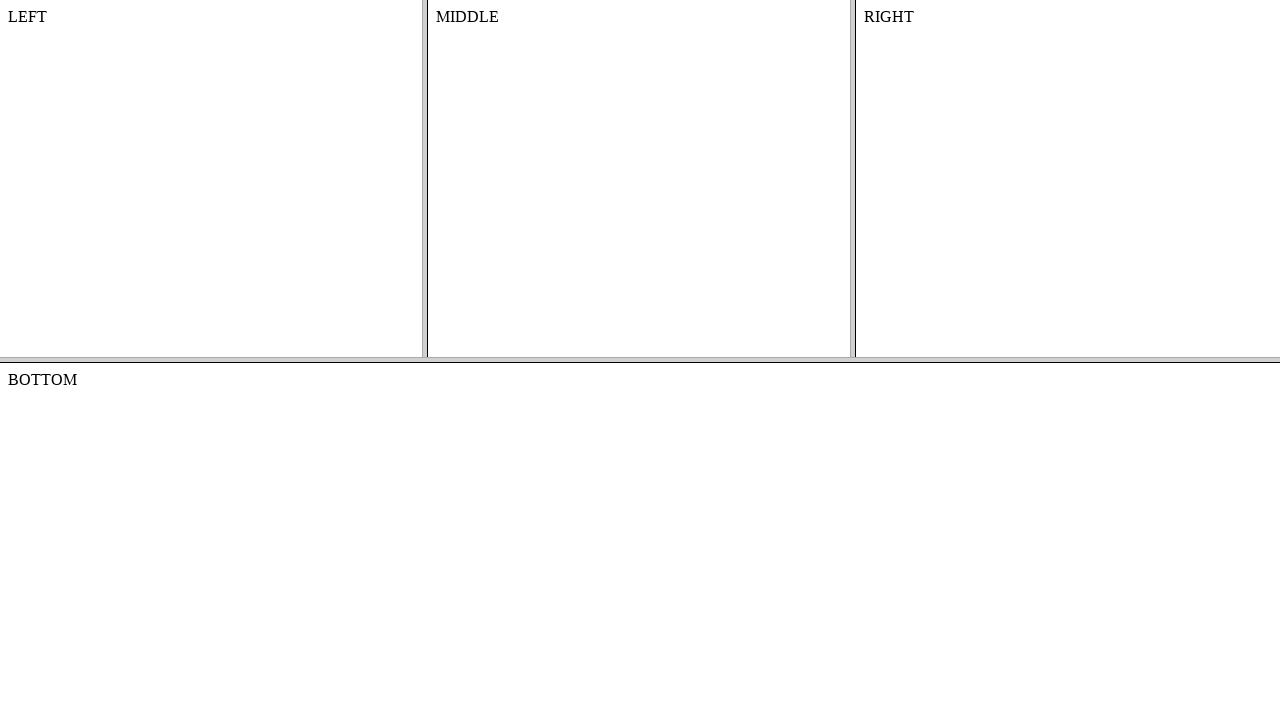